Tests cookie management by adding a cookie and refreshing the page

Starting URL: https://www.labirint.ru

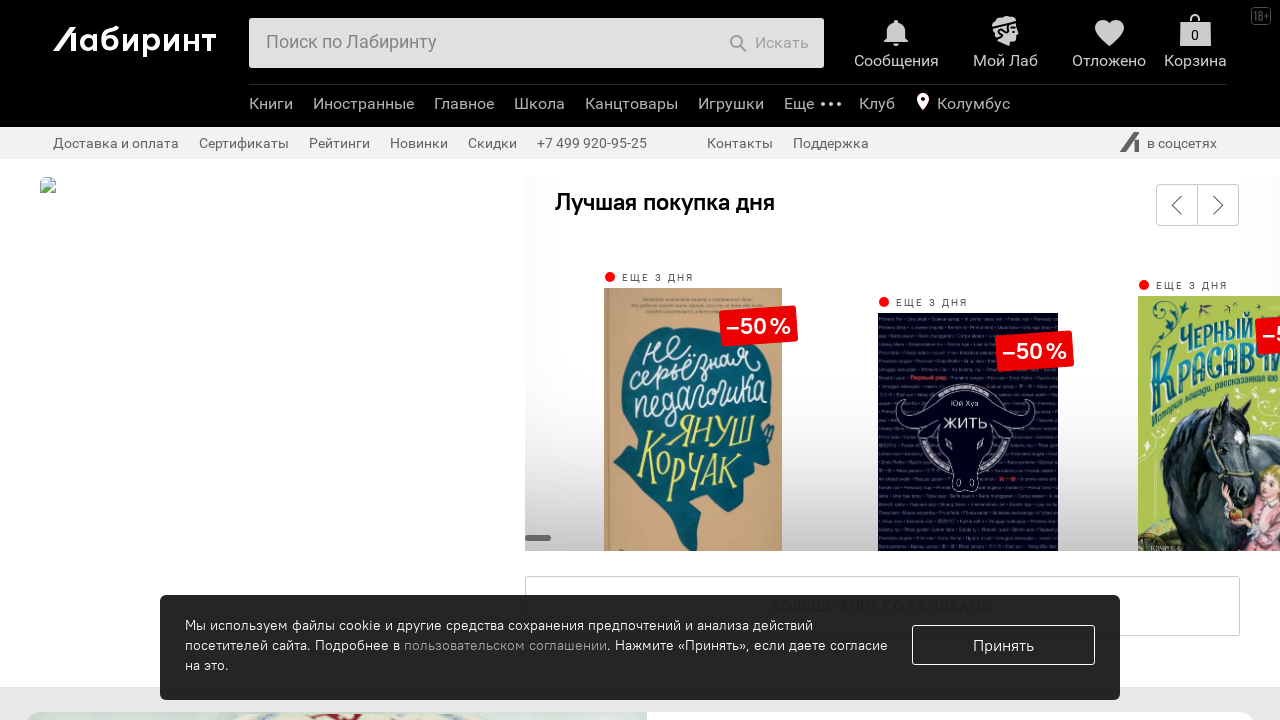

Added cookie_policy cookie to context
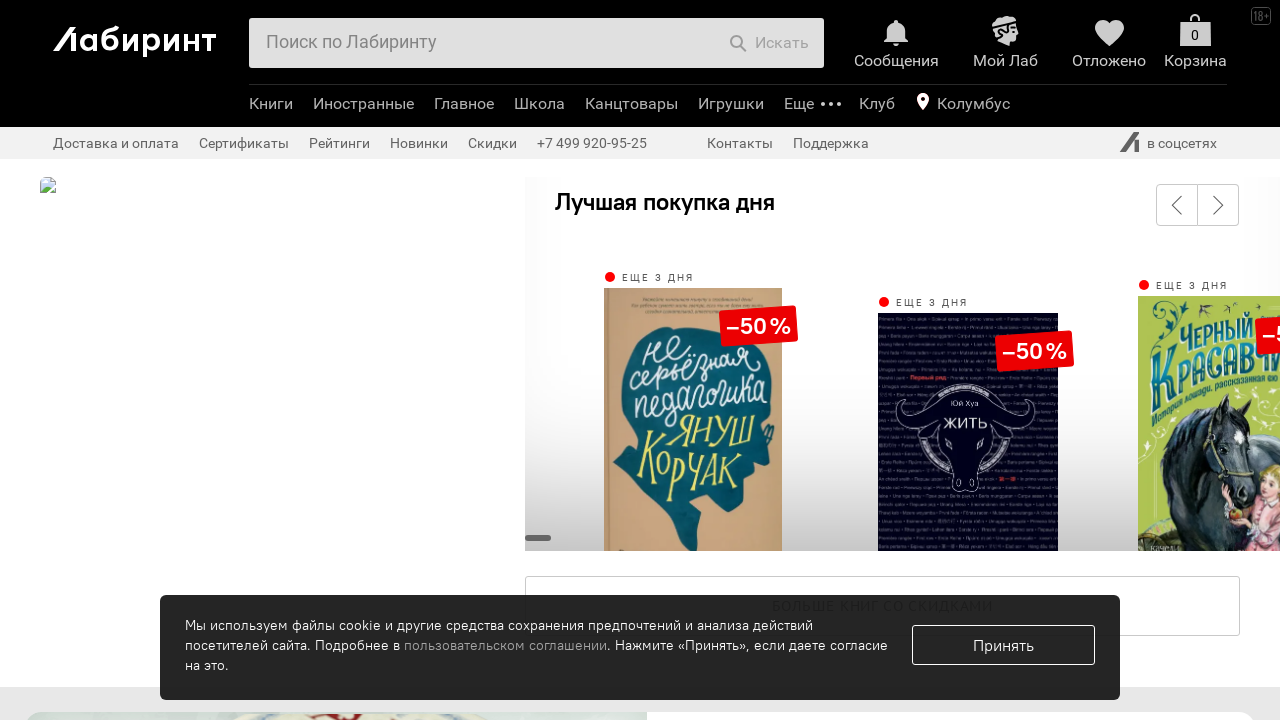

Navigated to https://www.labirint.ru with cookie set
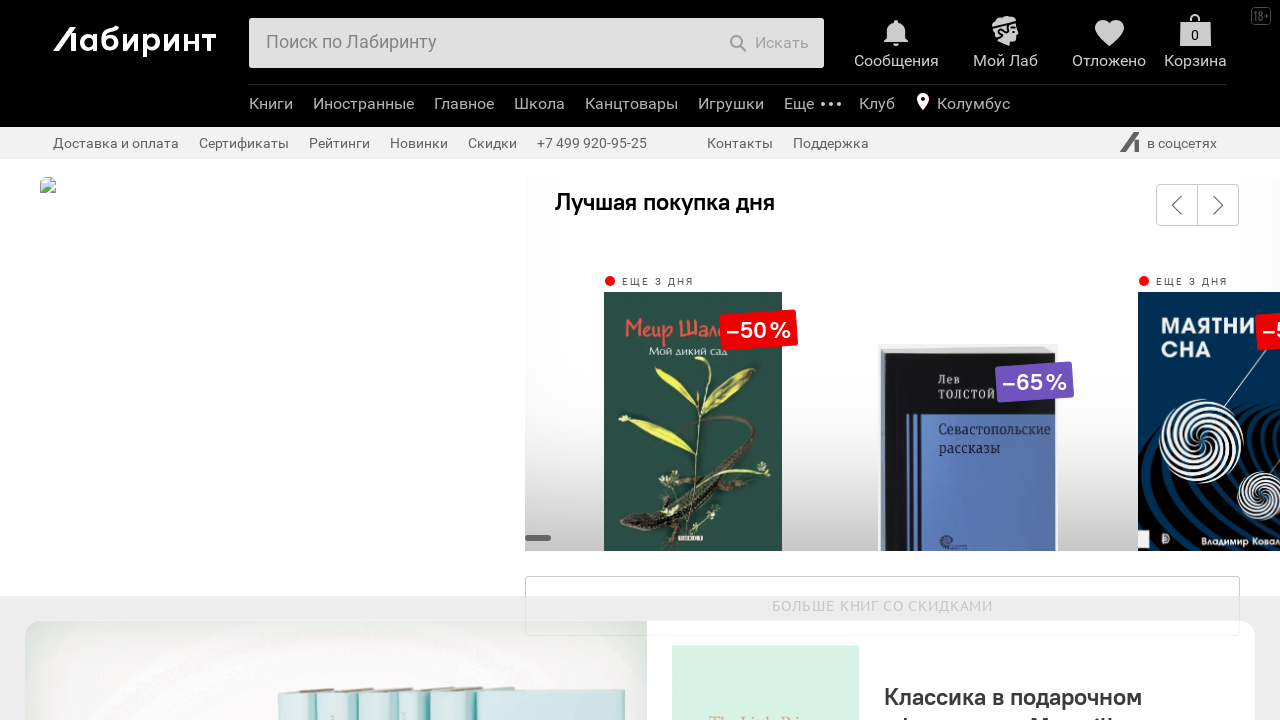

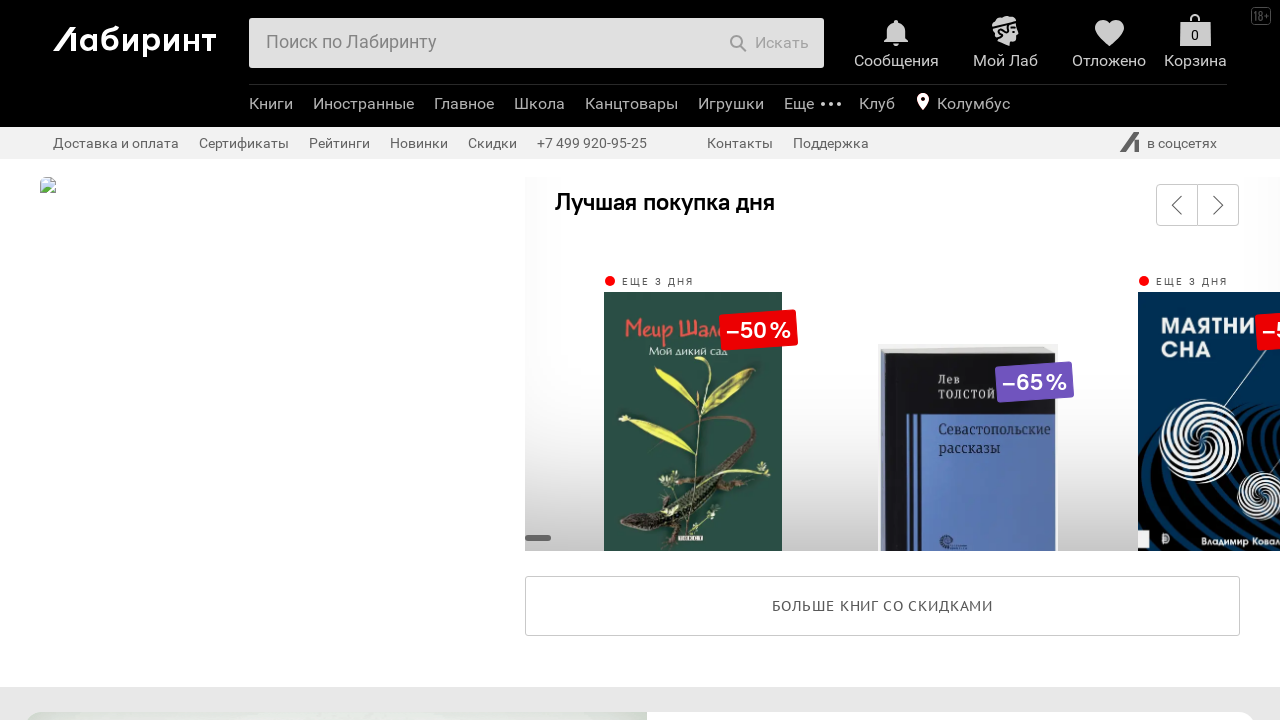